Tests that the Resources navigation button works and scrolls/navigates to the contributions section

Starting URL: https://hassanajmal531.github.io/

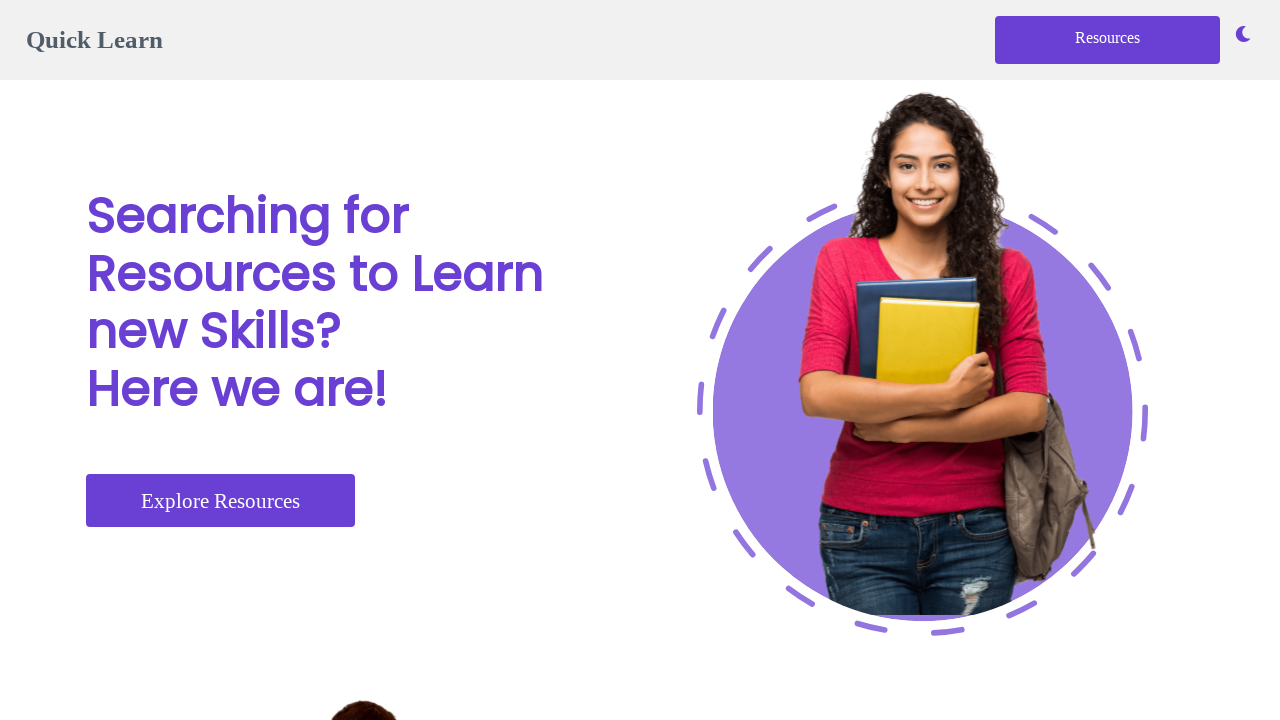

Located Resources navigation button
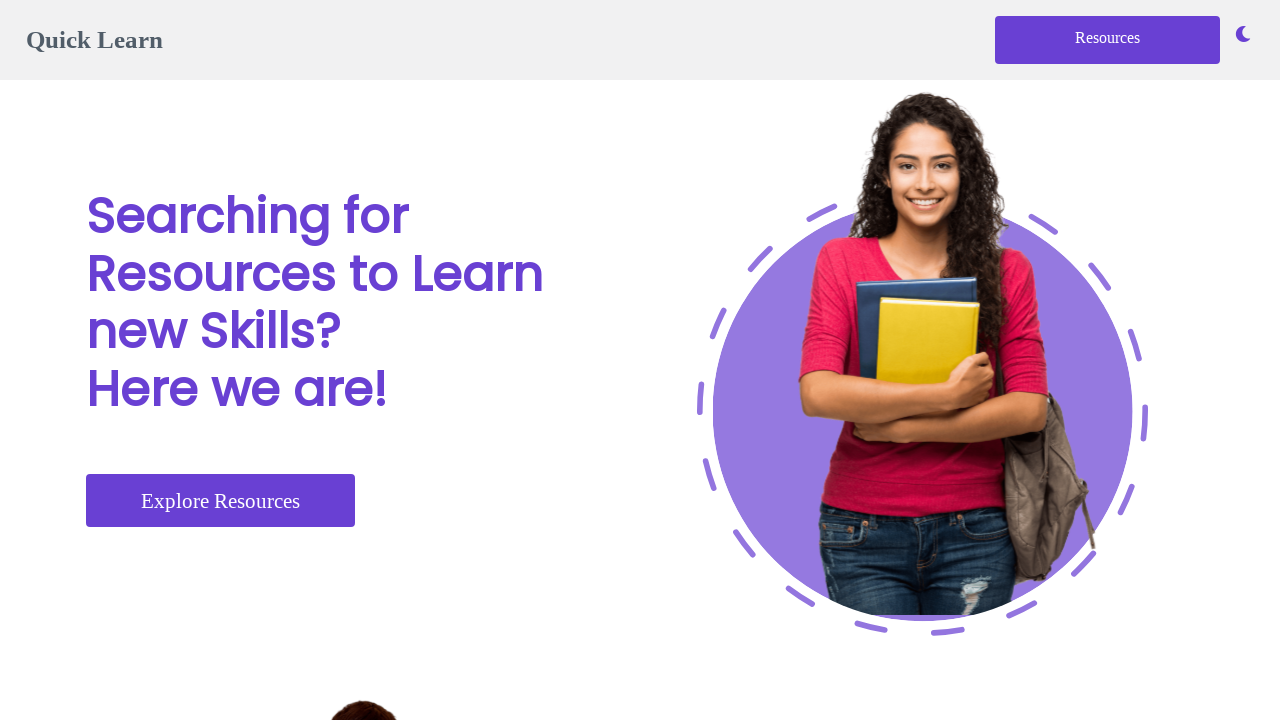

Verified Resources button is enabled
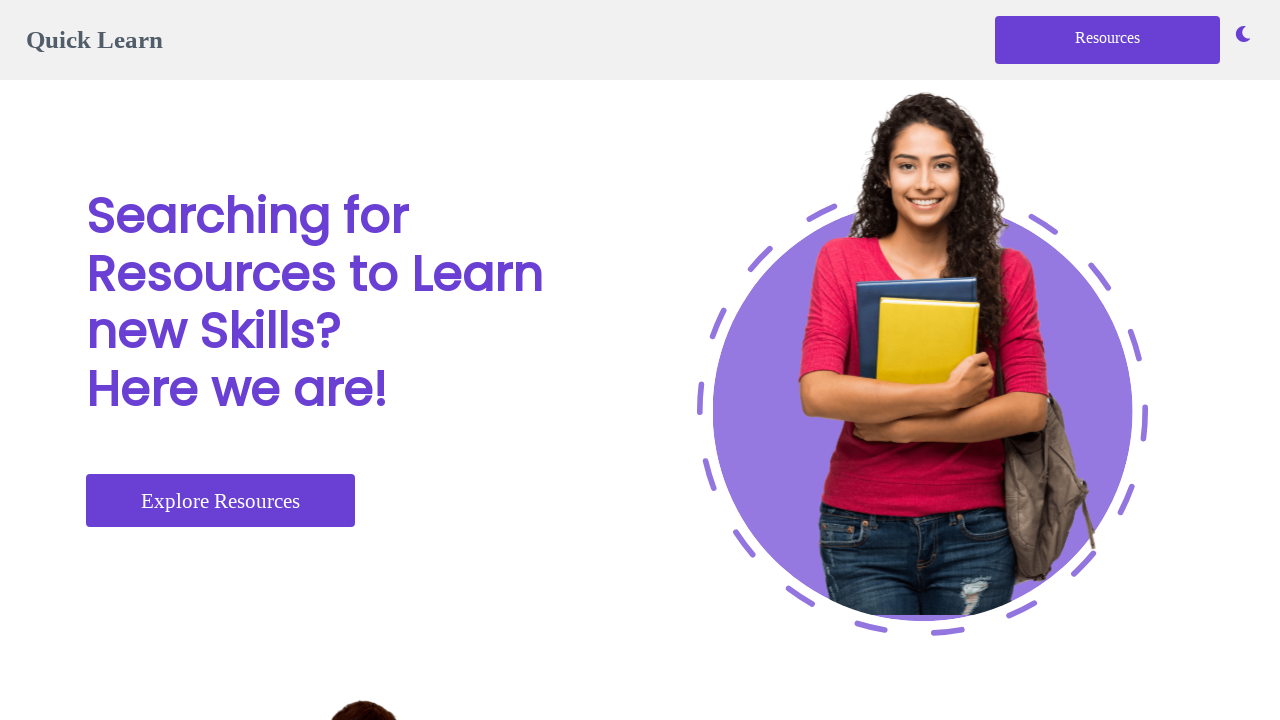

Clicked Resources navigation button at (1108, 40) on #navResourceBtn
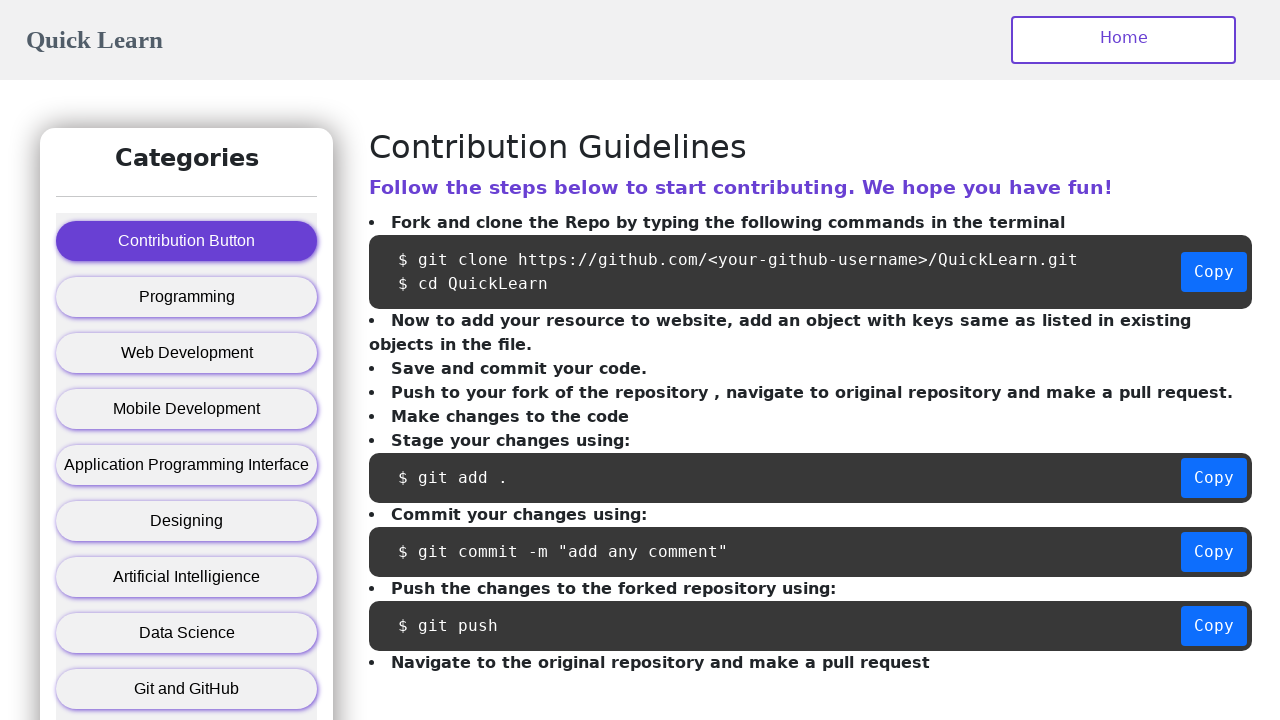

Waited 1 second for page to scroll/navigate
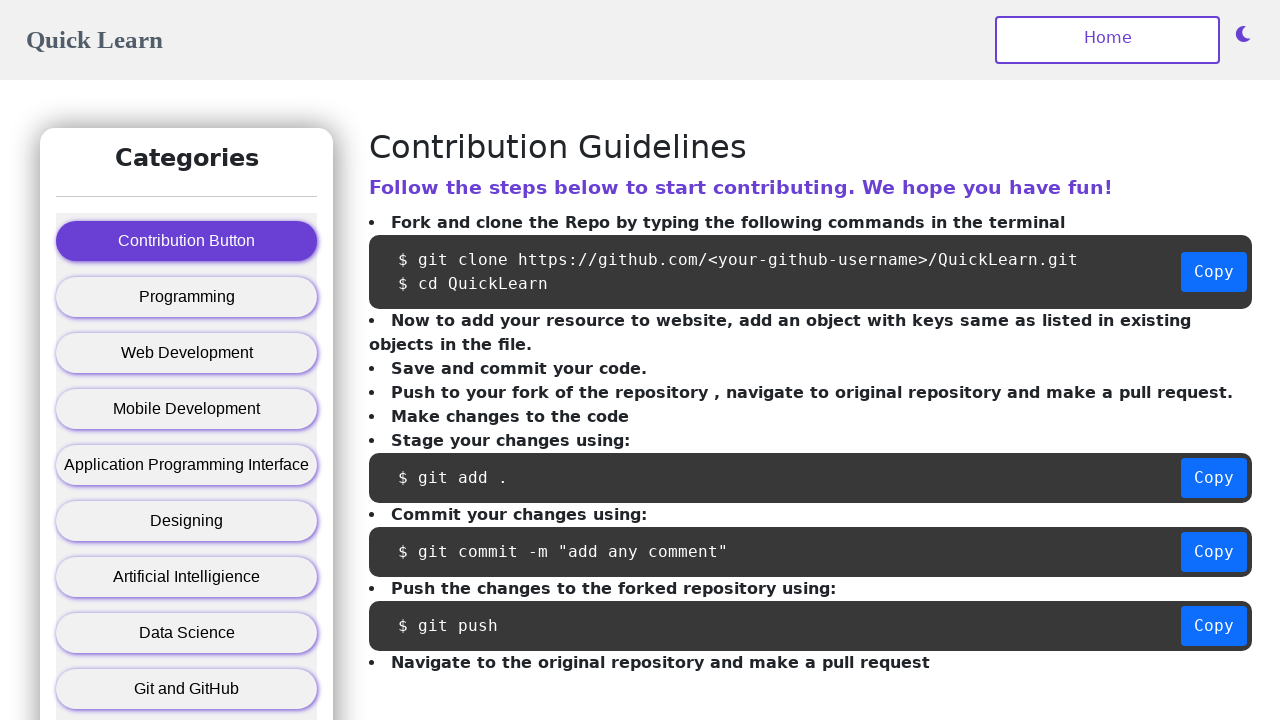

Located contributions section heading
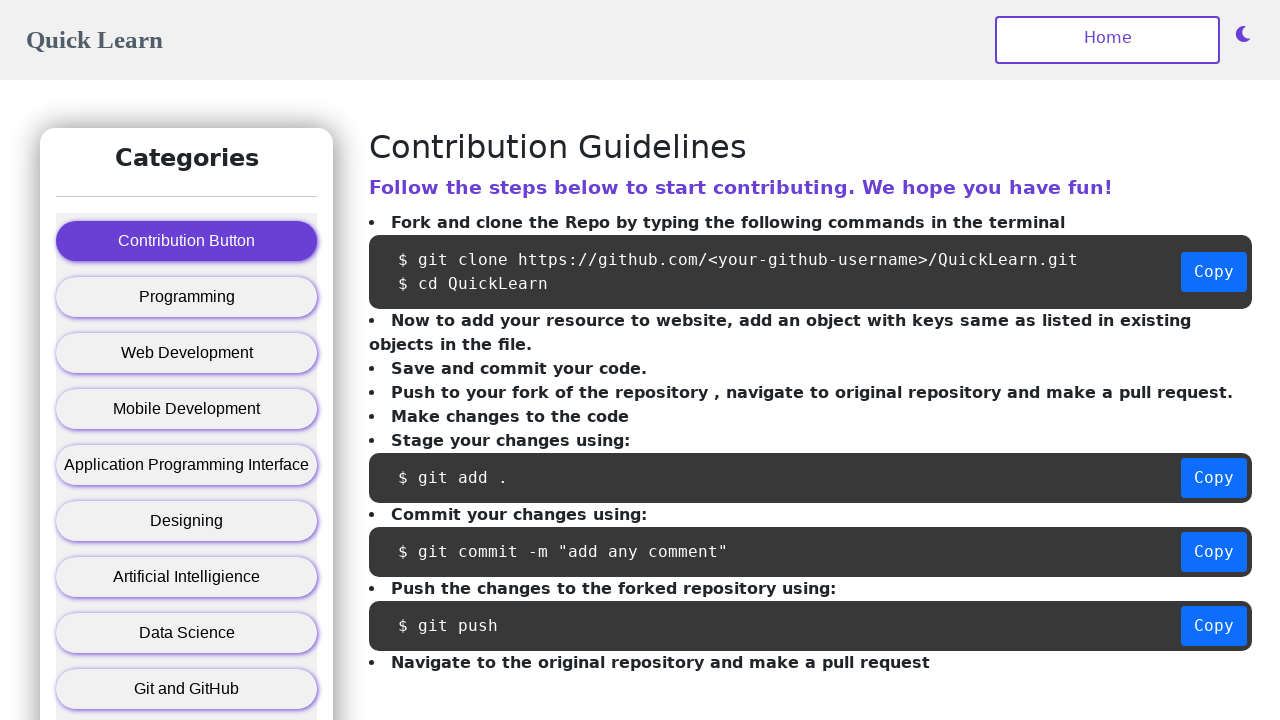

Verified contributions heading is visible - Resources button navigation successful
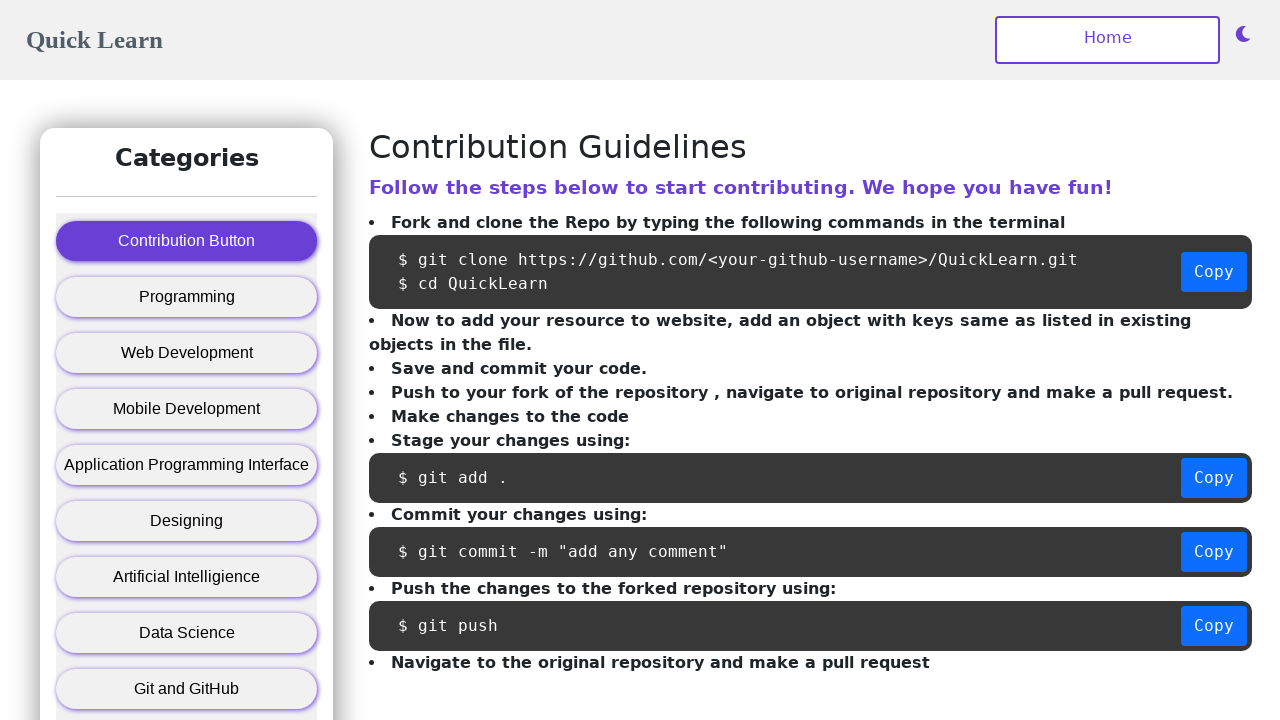

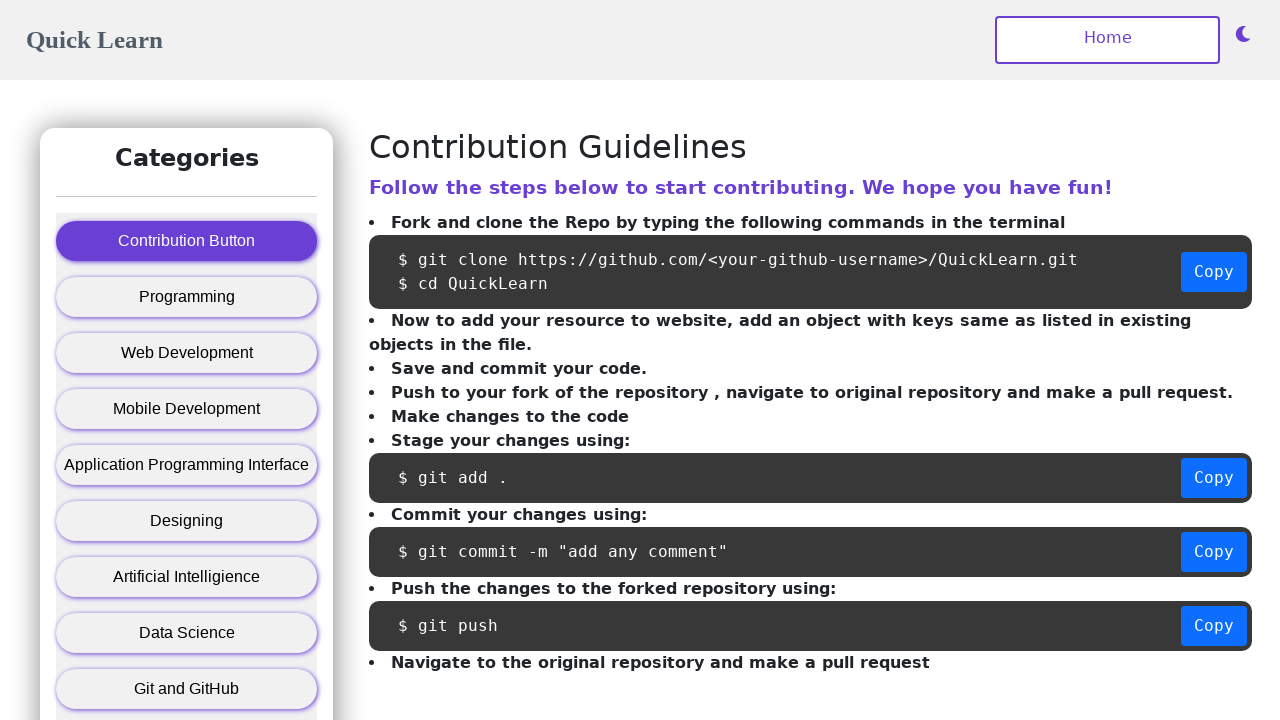